Tests the Playwright documentation site by verifying the page title contains "Playwright", clicking on "Get started" link, and verifying navigation to the intro page.

Starting URL: https://playwright.dev/

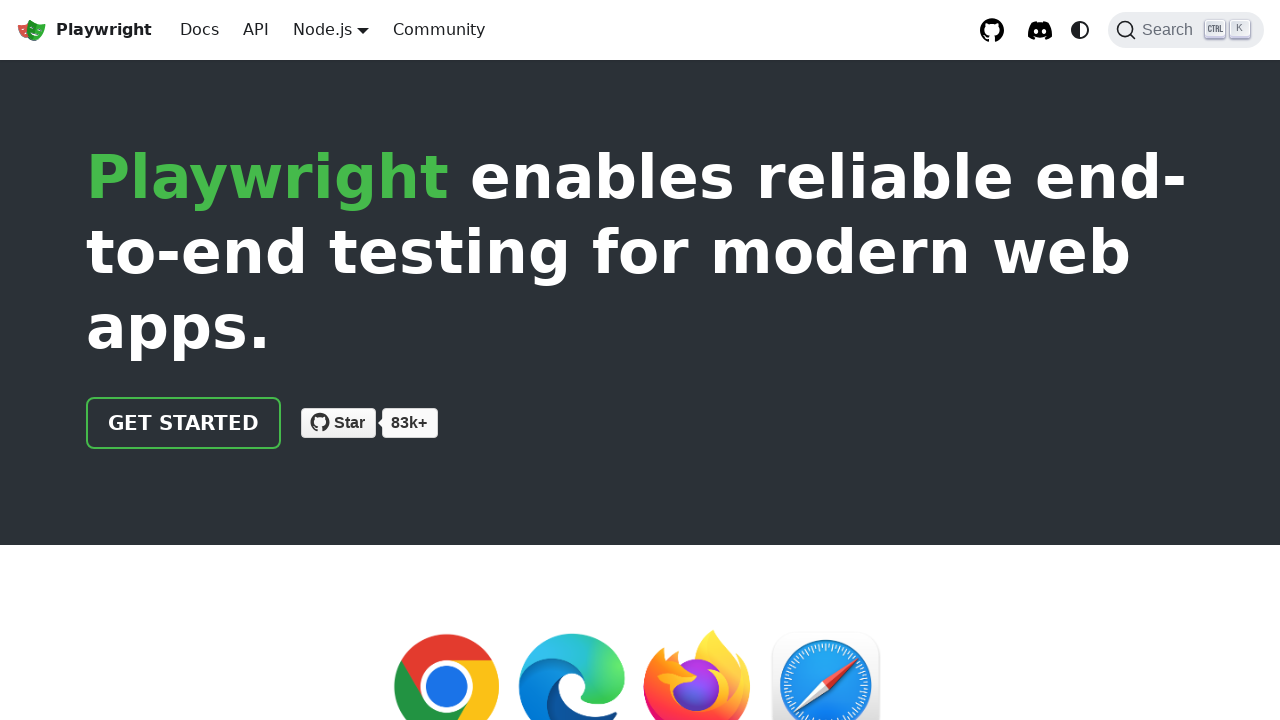

Verified page title contains 'Playwright'
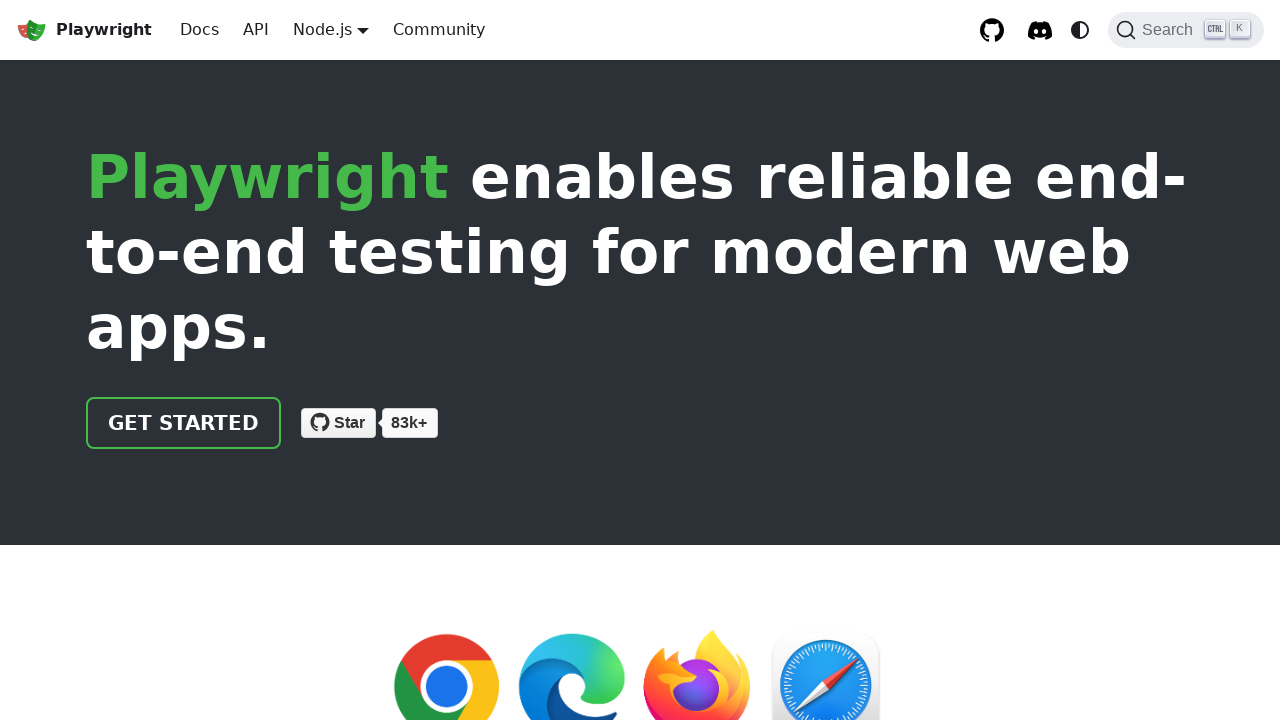

Clicked on 'Get started' link at (184, 423) on internal:role=link[name="Get started"i]
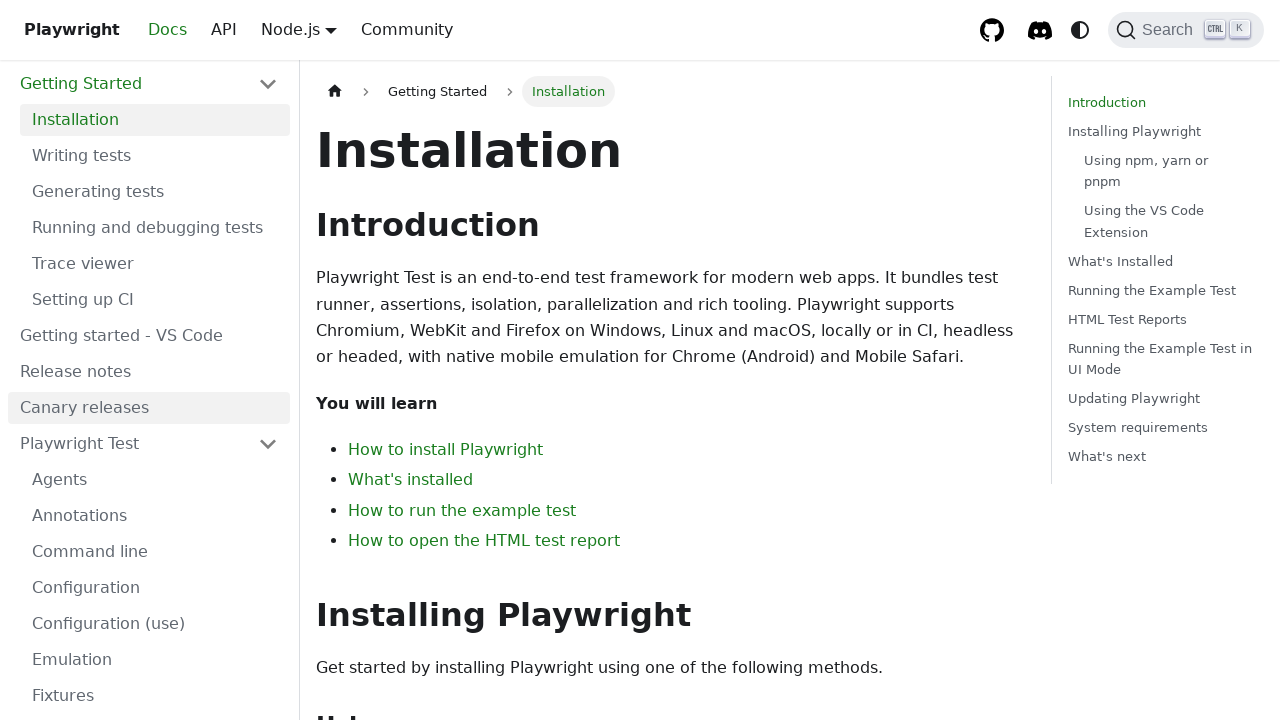

Navigated to intro page - URL contains 'intro'
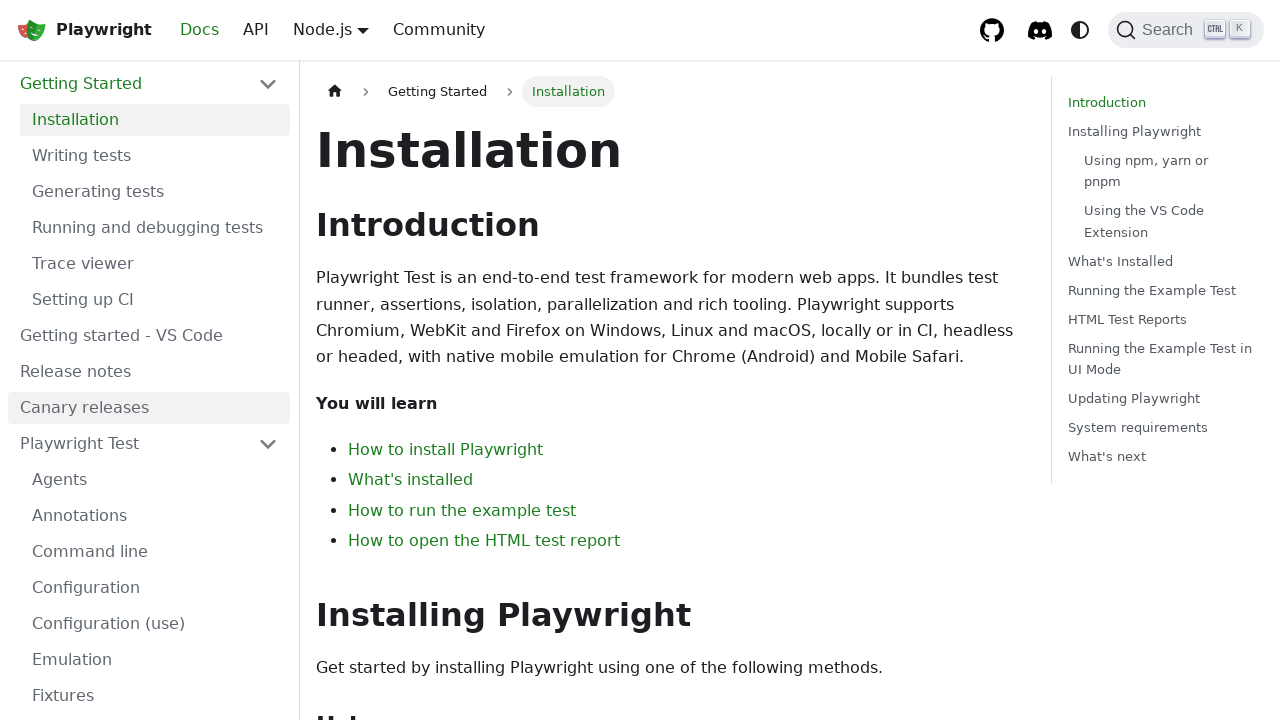

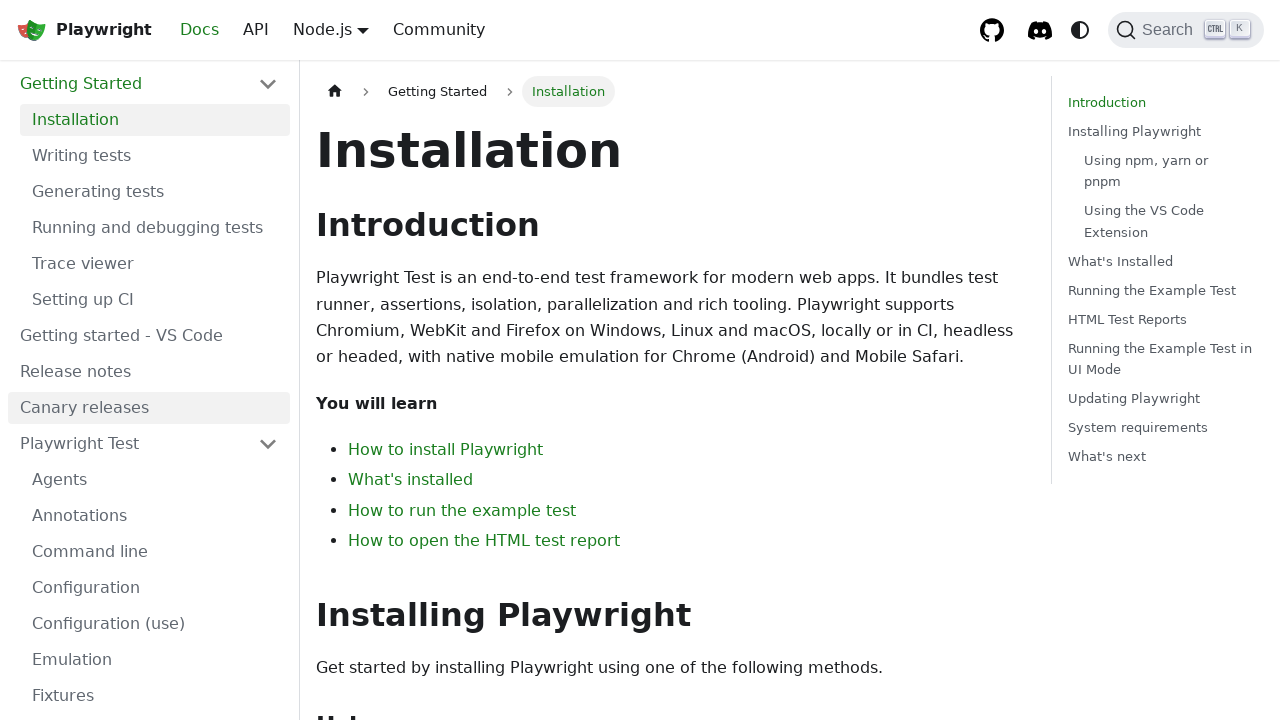